Tests a math exercise page by reading two numbers from the page, calculating their sum, selecting the result from a dropdown menu, and submitting the form.

Starting URL: http://suninjuly.github.io/selects2.html

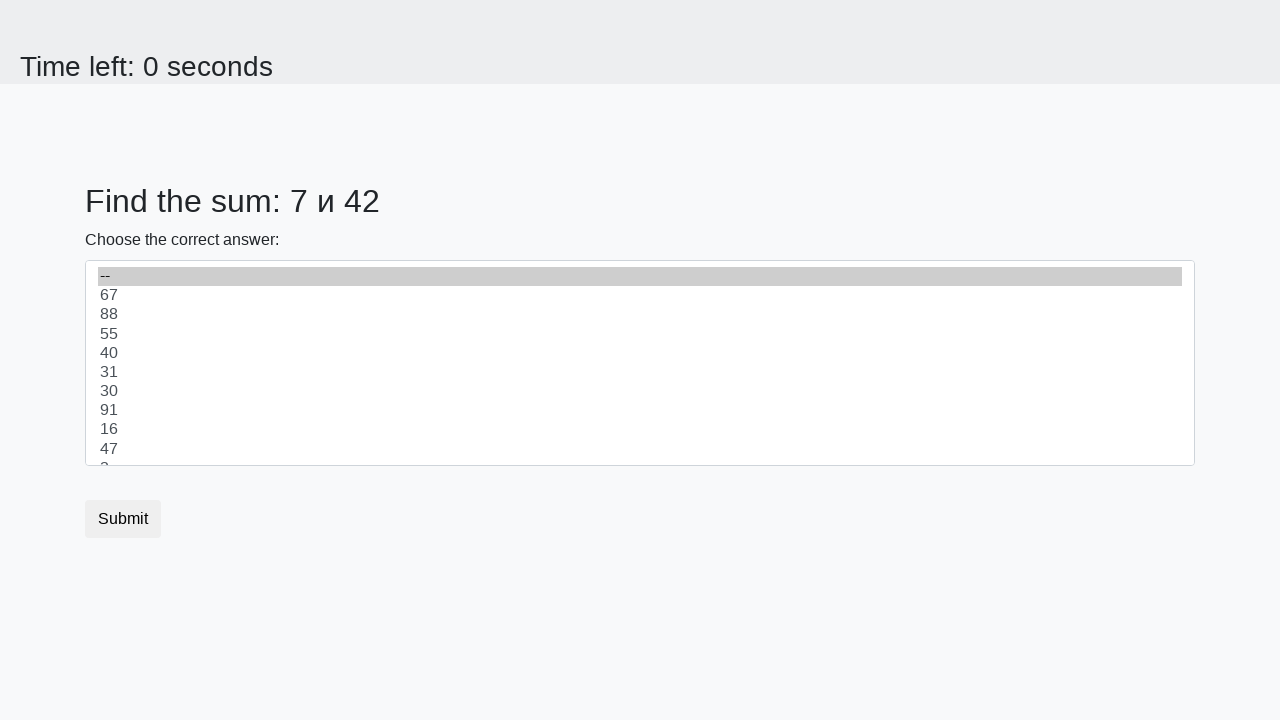

Read first number from page
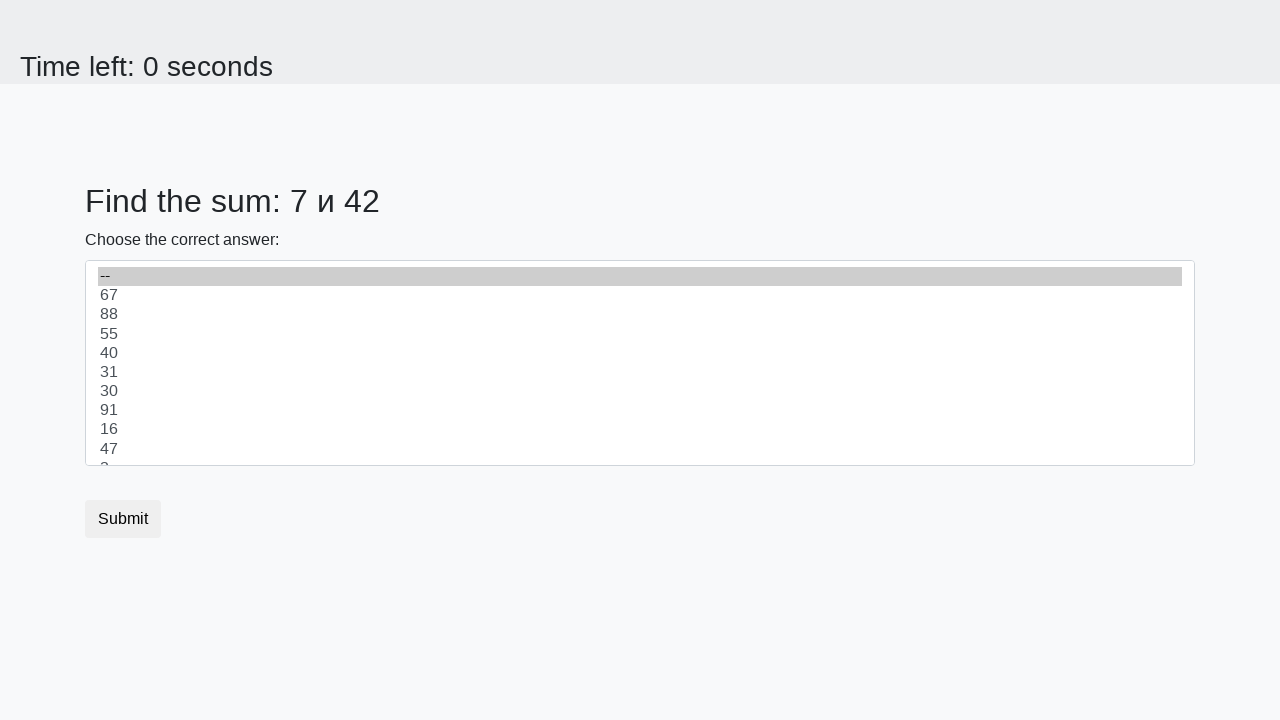

Read second number from page
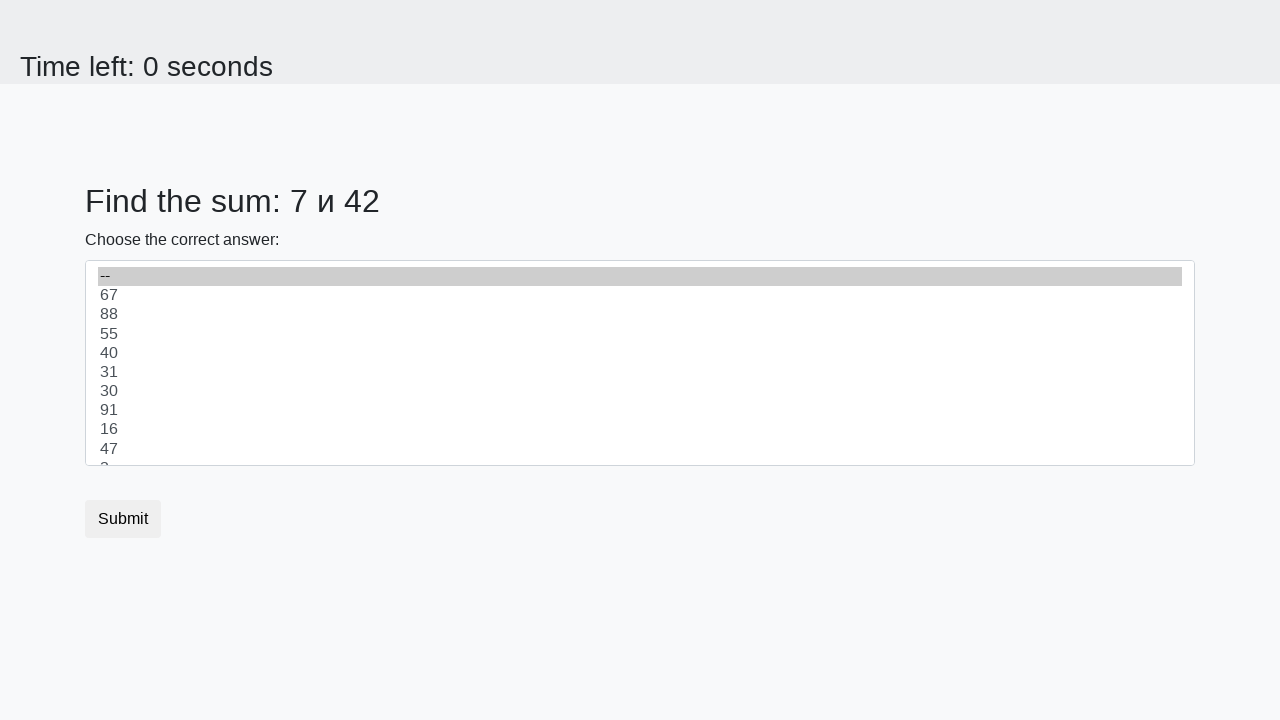

Calculated sum: 7 + 42 = 49
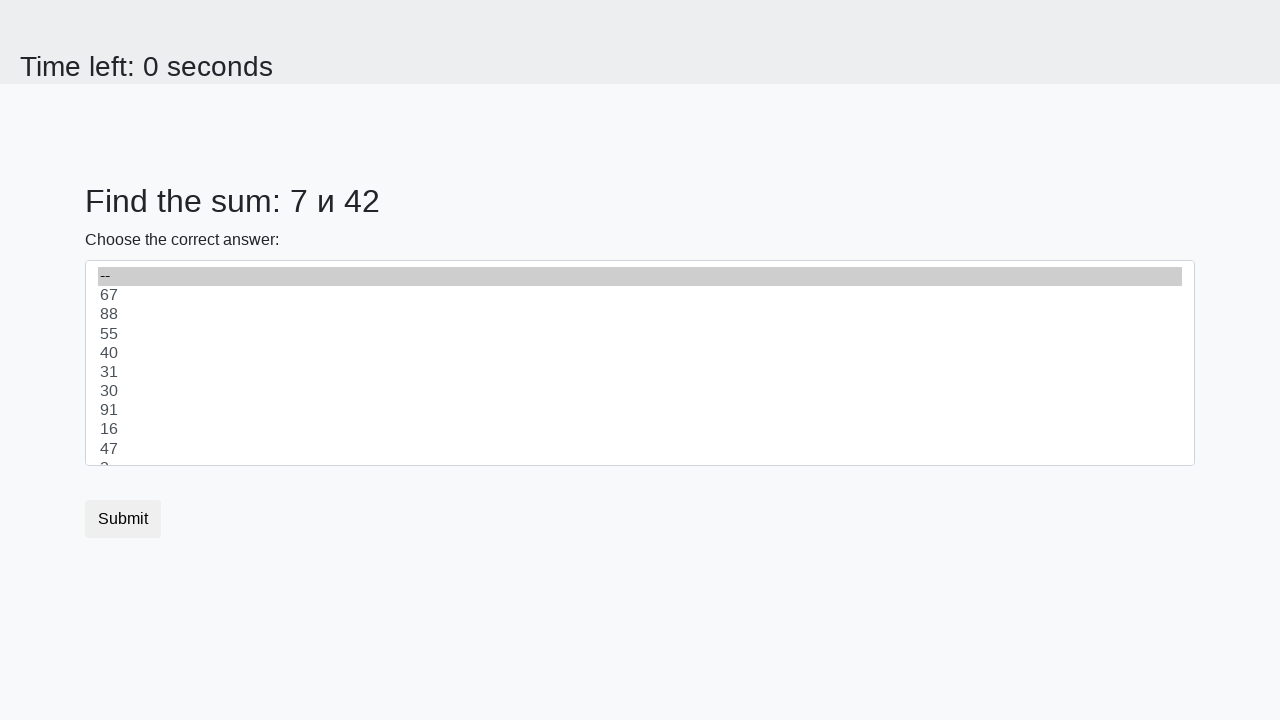

Selected sum value '49' from dropdown menu on select
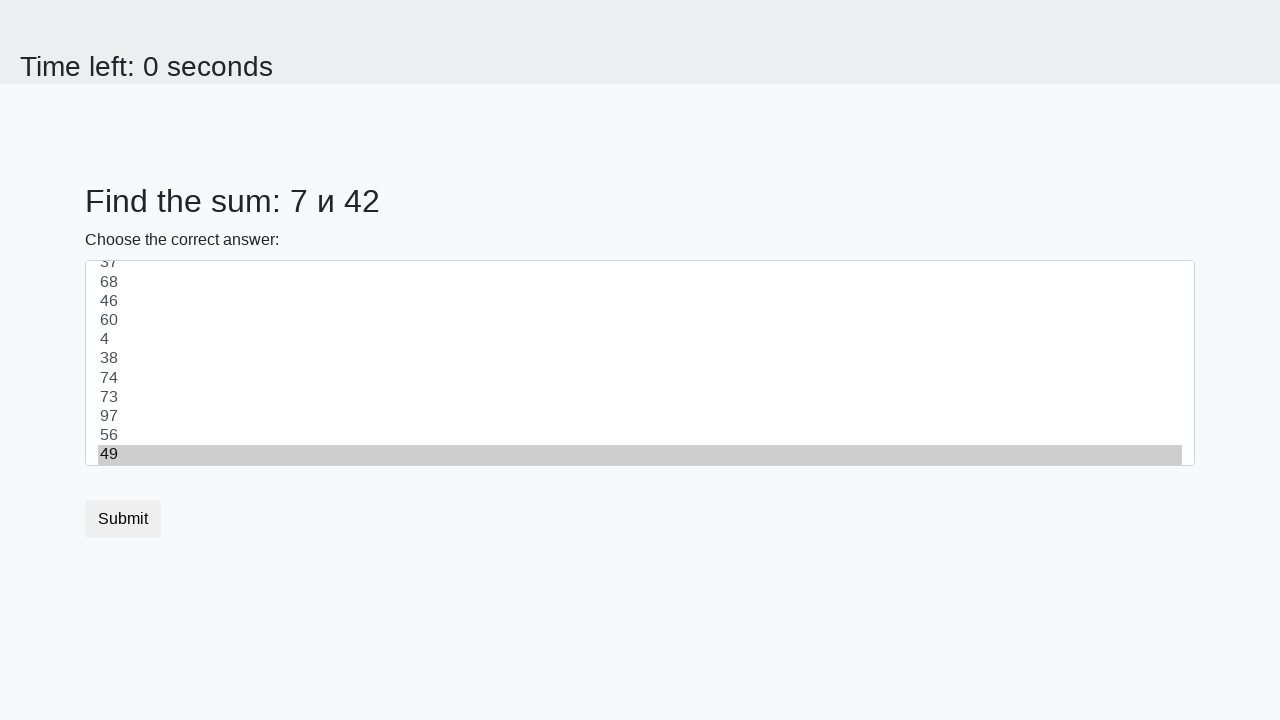

Clicked submit button to complete the math exercise at (123, 519) on button[type='submit']
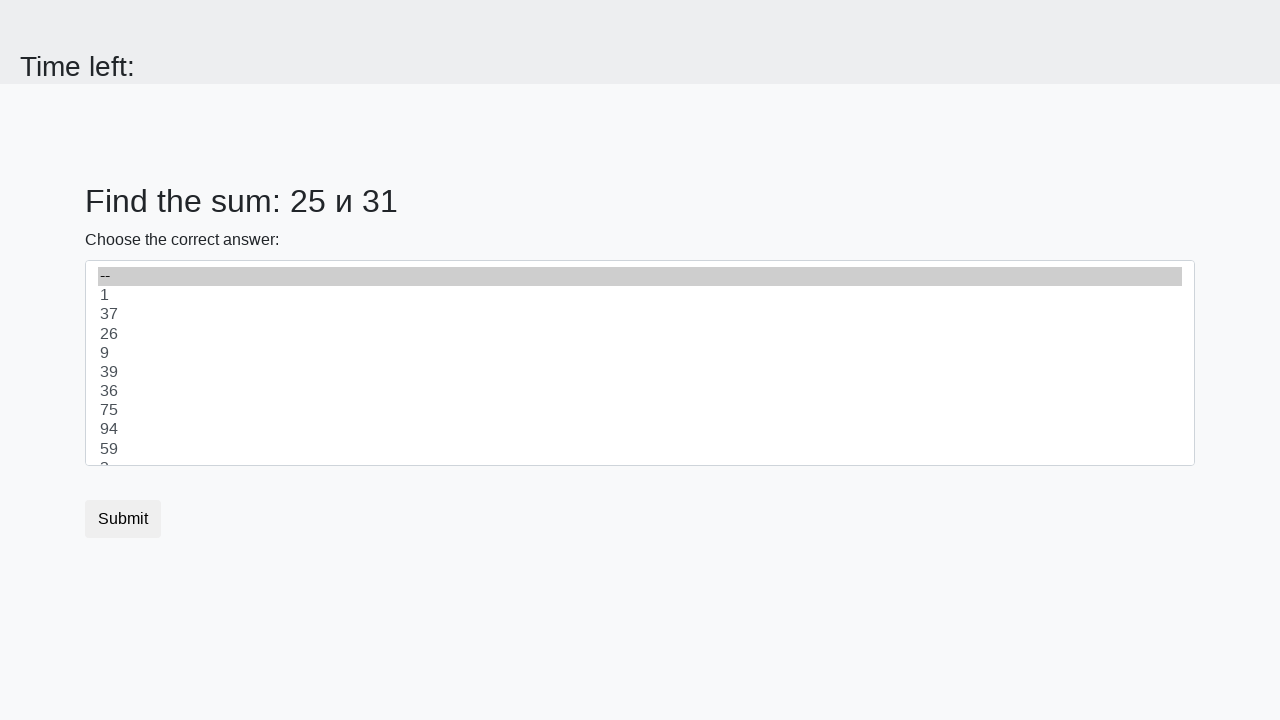

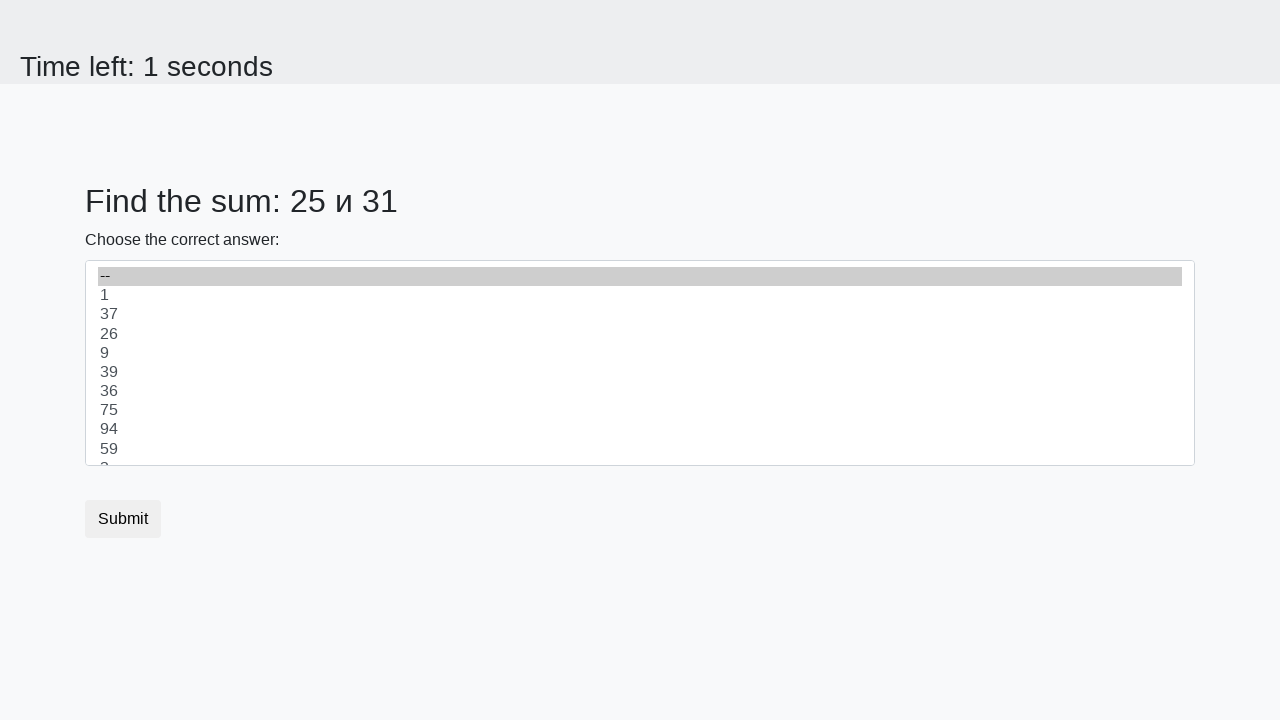